Tests adding and then removing an element by navigating to the Add/Remove Elements page, adding an element, and then clicking the Delete button to remove it

Starting URL: https://the-internet.herokuapp.com/

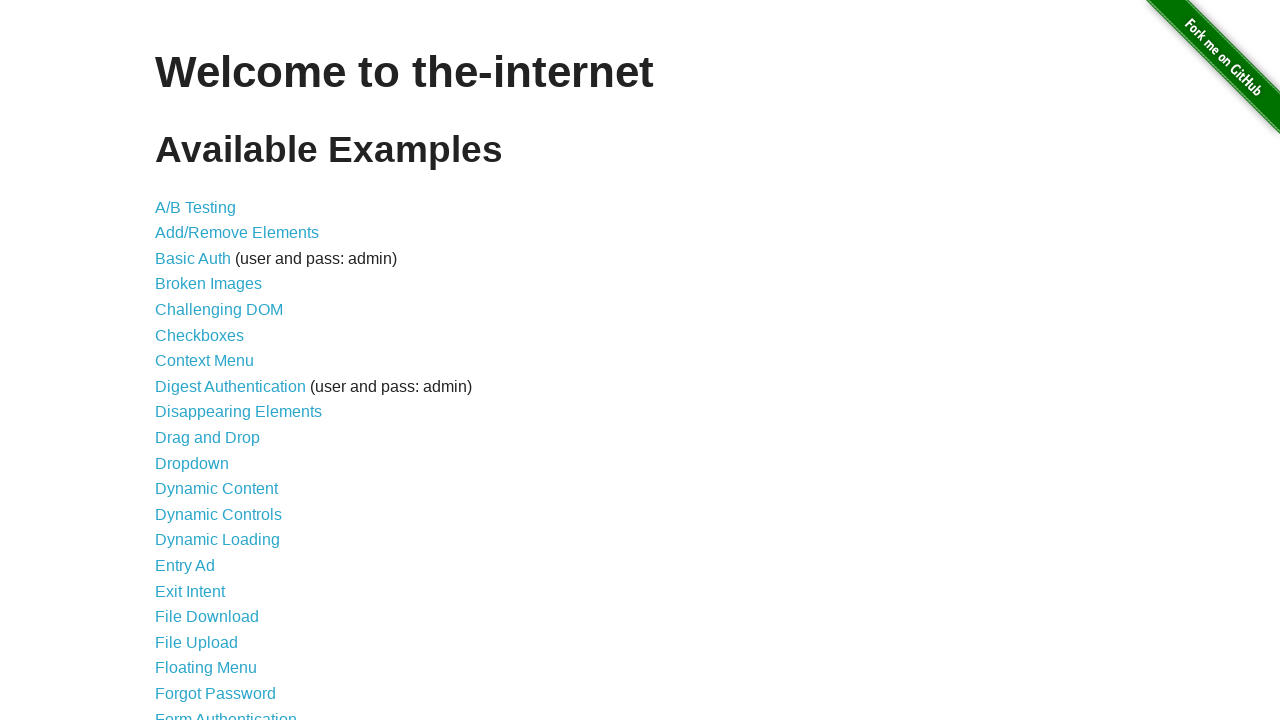

Clicked on Add/Remove Elements link at (237, 233) on a[href='/add_remove_elements/']
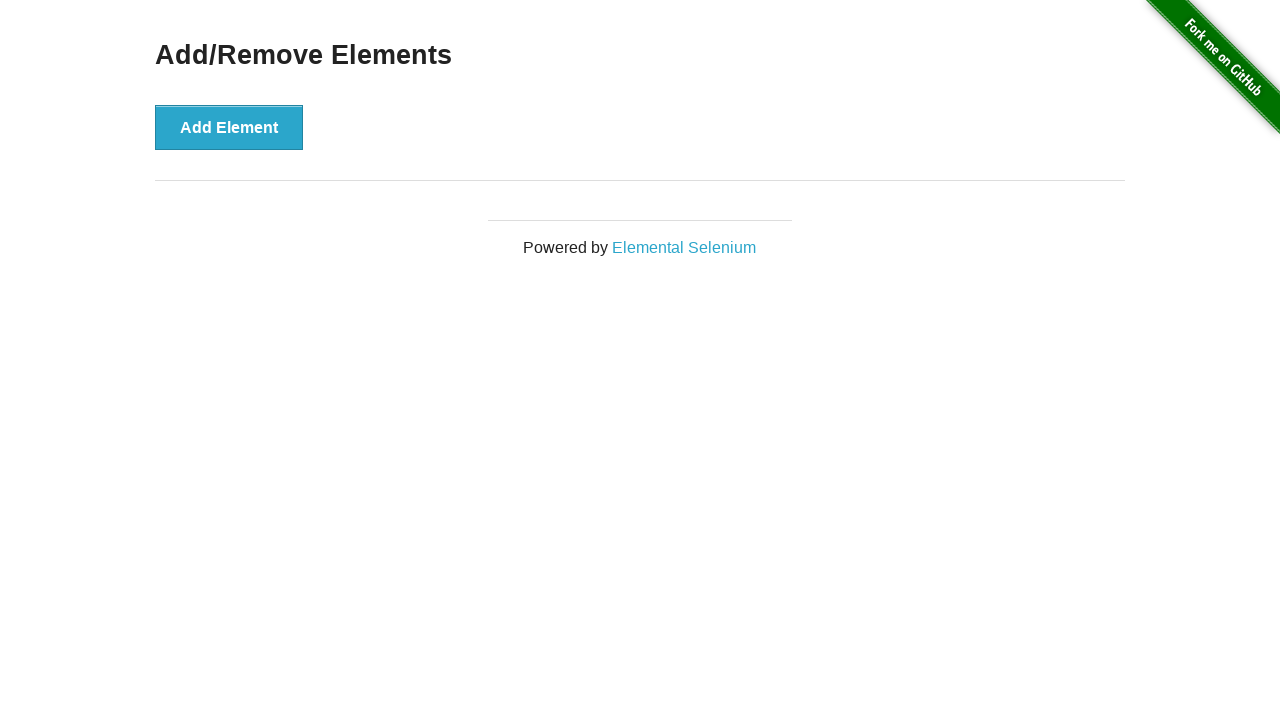

Add/Remove Elements page loaded
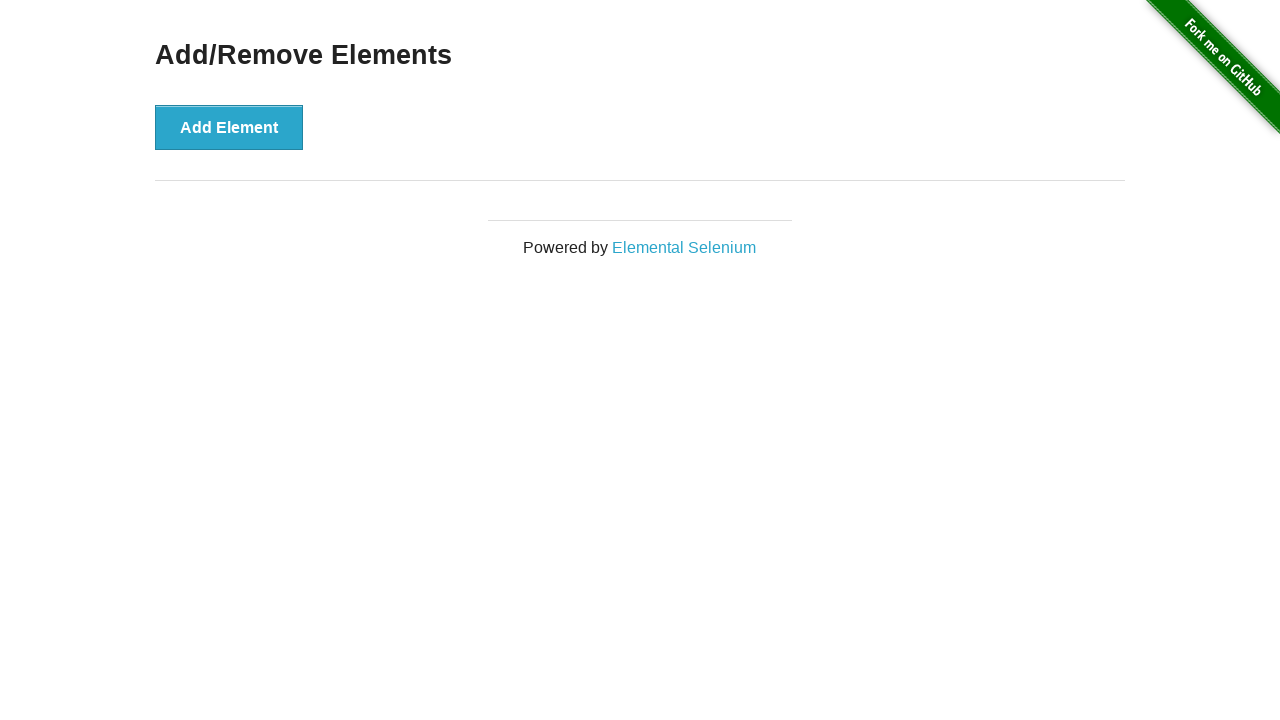

Clicked Add Element button at (229, 127) on button[onclick='addElement()']
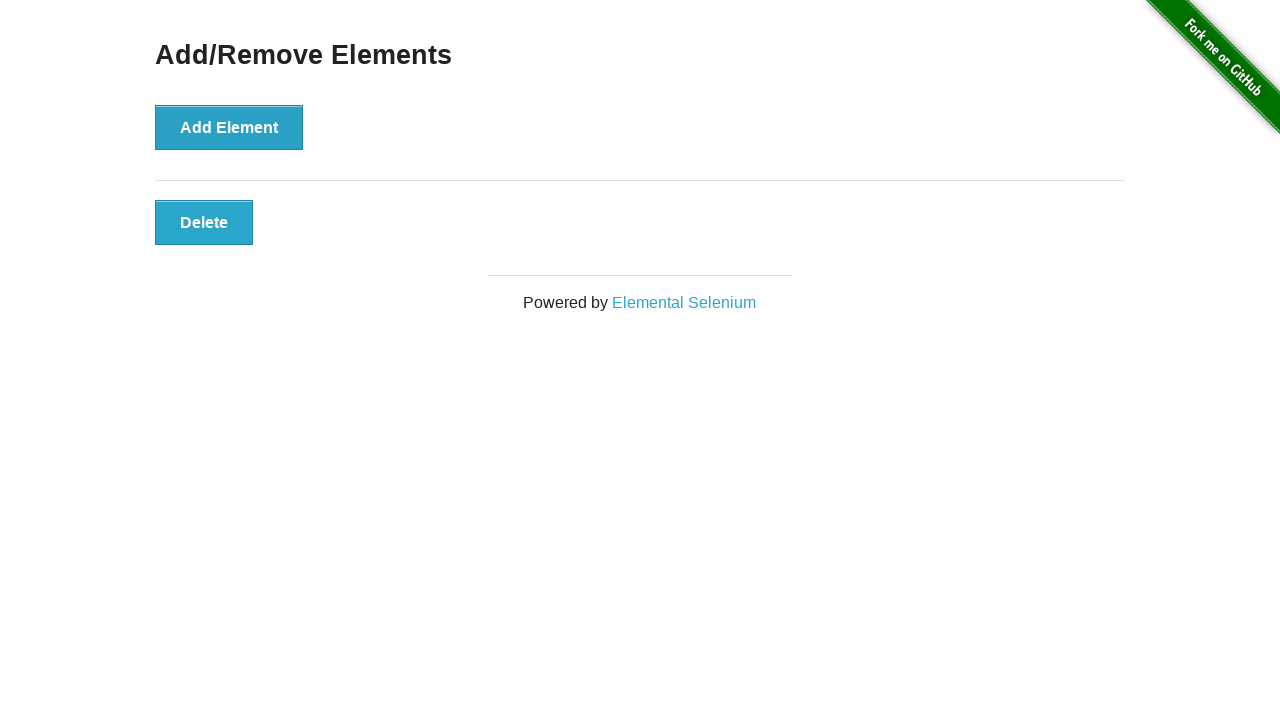

Delete button appeared after adding element
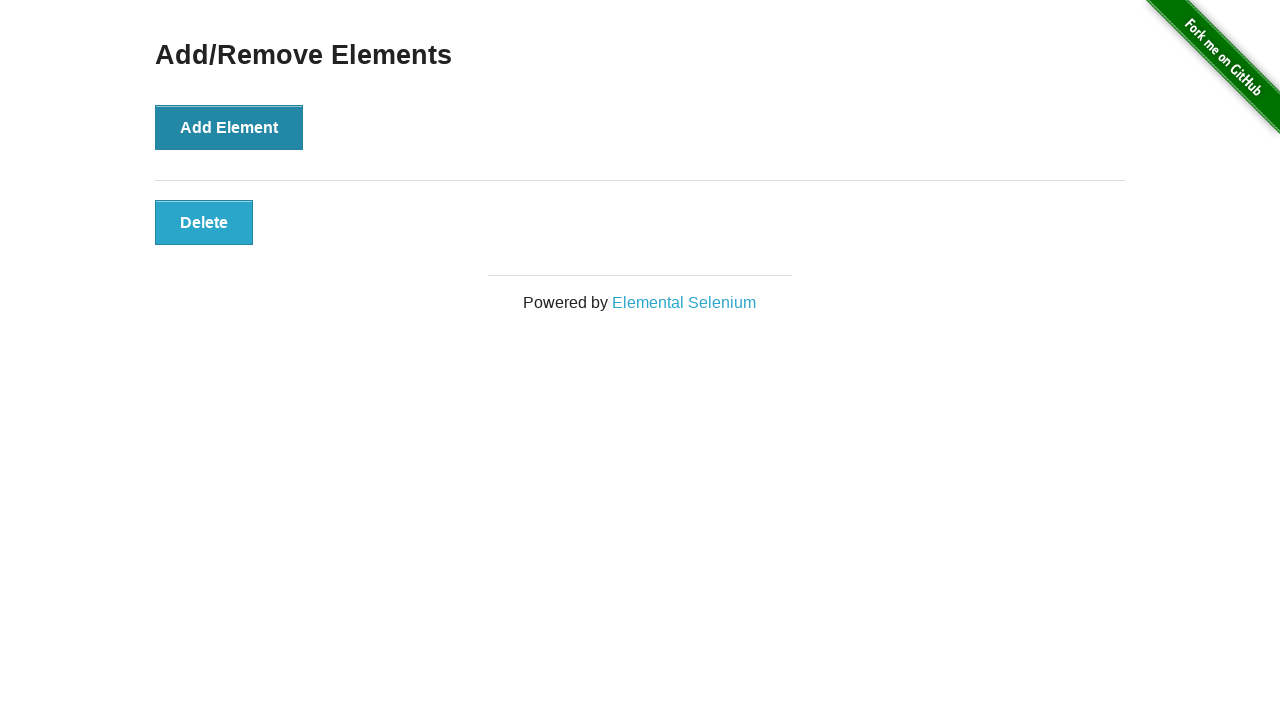

Clicked Delete button to remove the element at (204, 222) on .added-manually
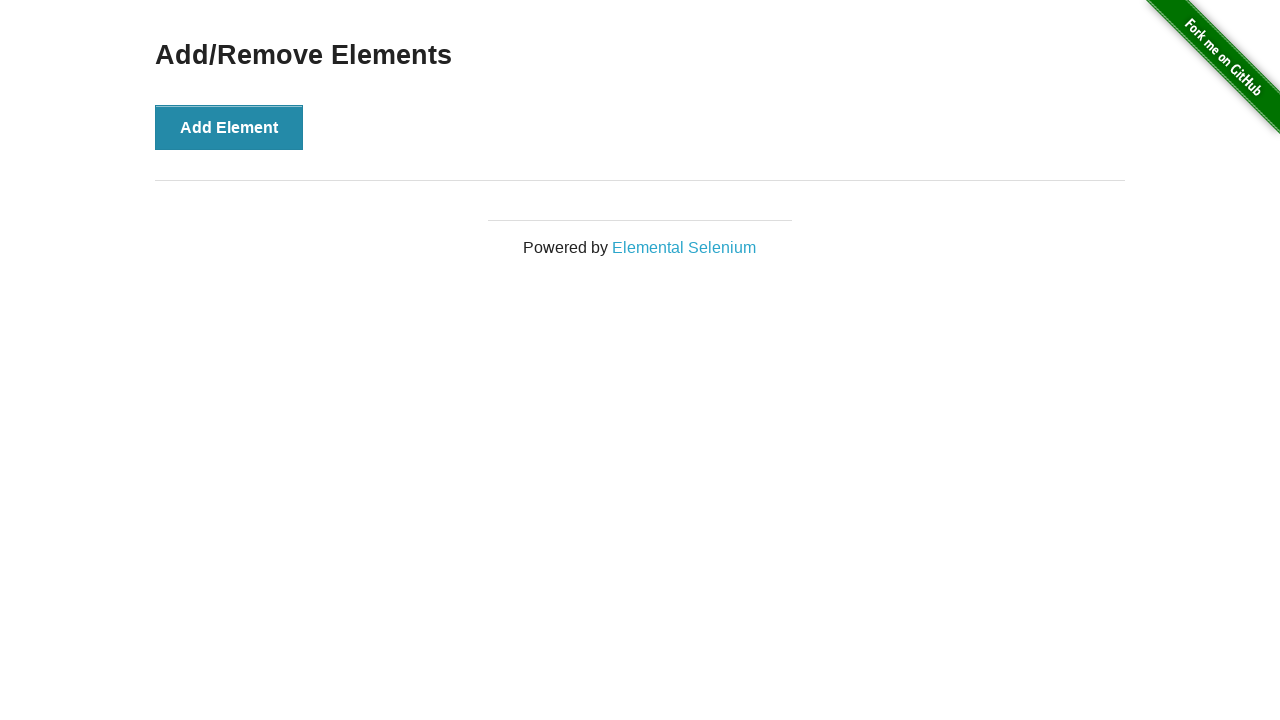

Verified that the element was successfully removed
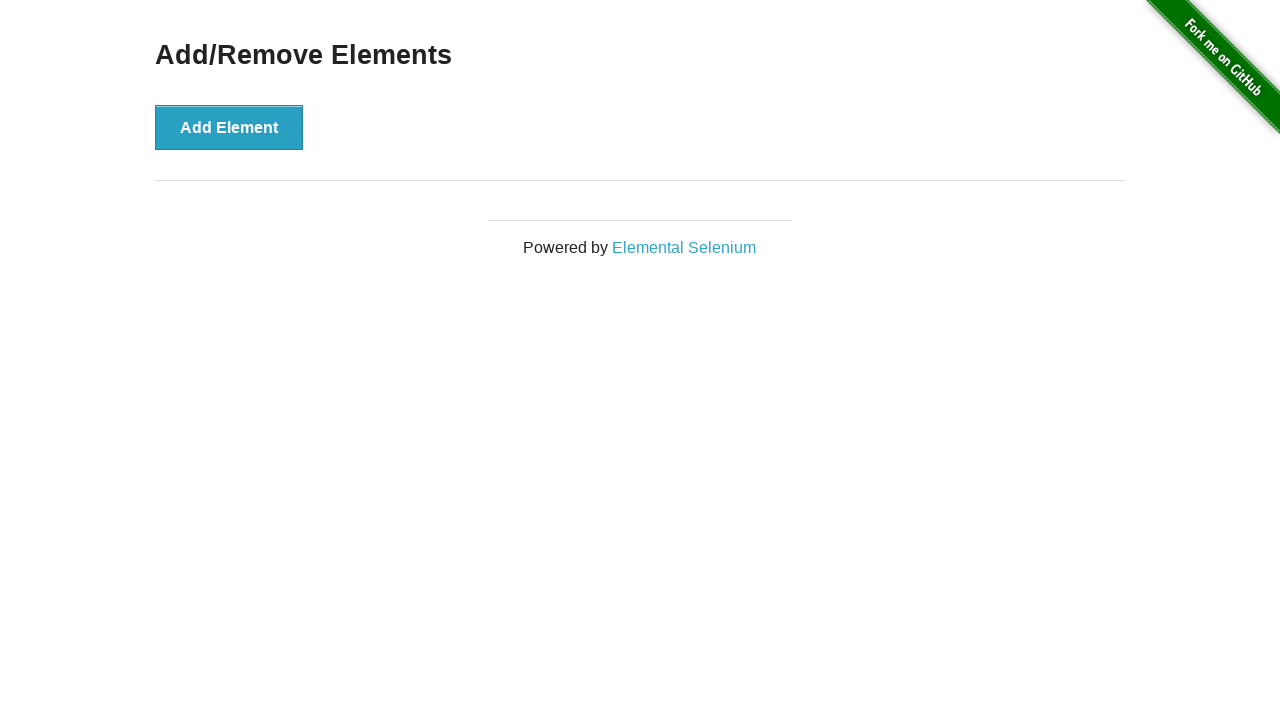

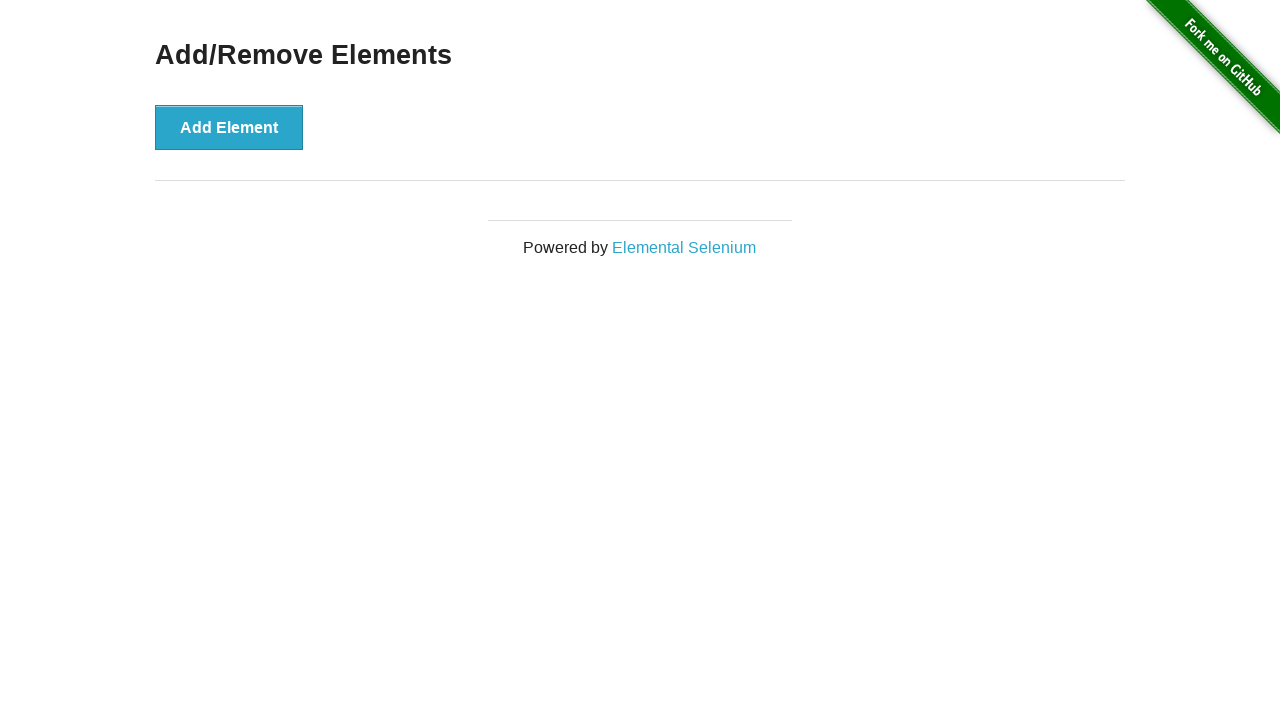